Tests JavaScript alert functionality by clicking on the "Alert with Textbox" tab, triggering a prompt alert, and entering text into the prompt dialog.

Starting URL: https://demo.automationtesting.in/Alerts.html

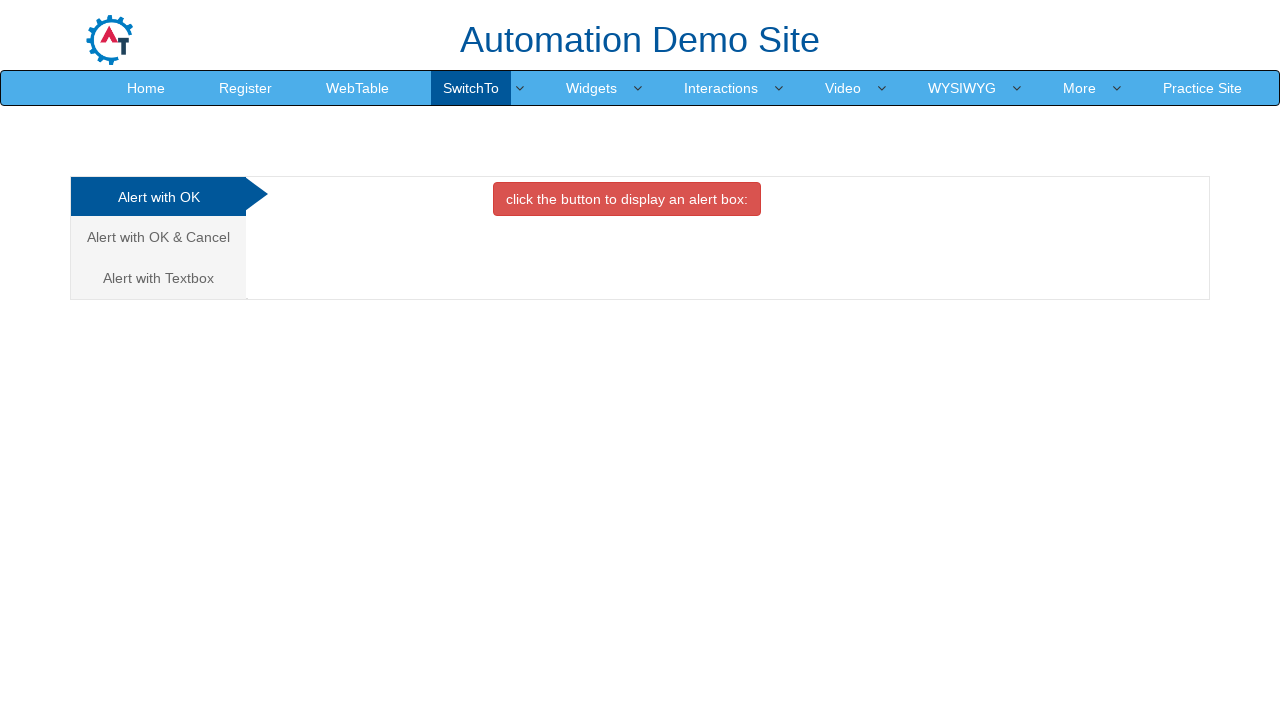

Clicked on 'Alert with Textbox' tab at (158, 278) on xpath=//a[normalize-space()='Alert with Textbox']
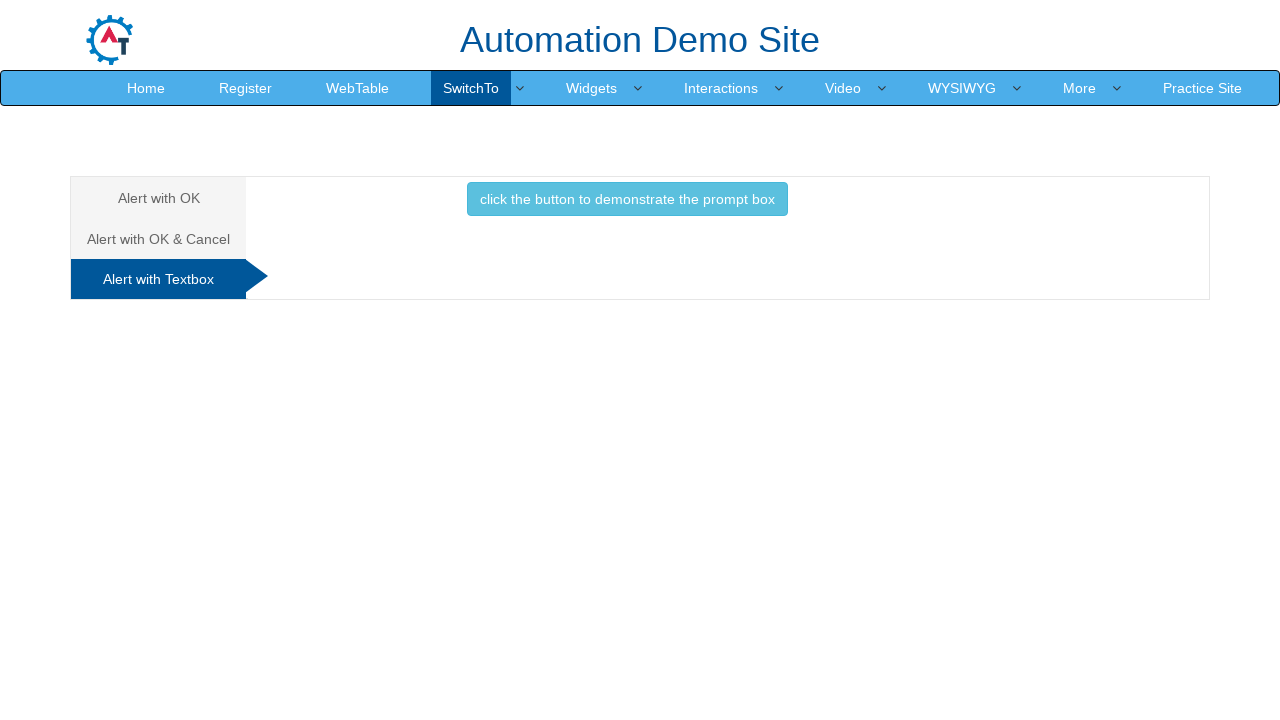

Clicked button to trigger prompt alert at (627, 199) on xpath=//button[@class='btn btn-info']
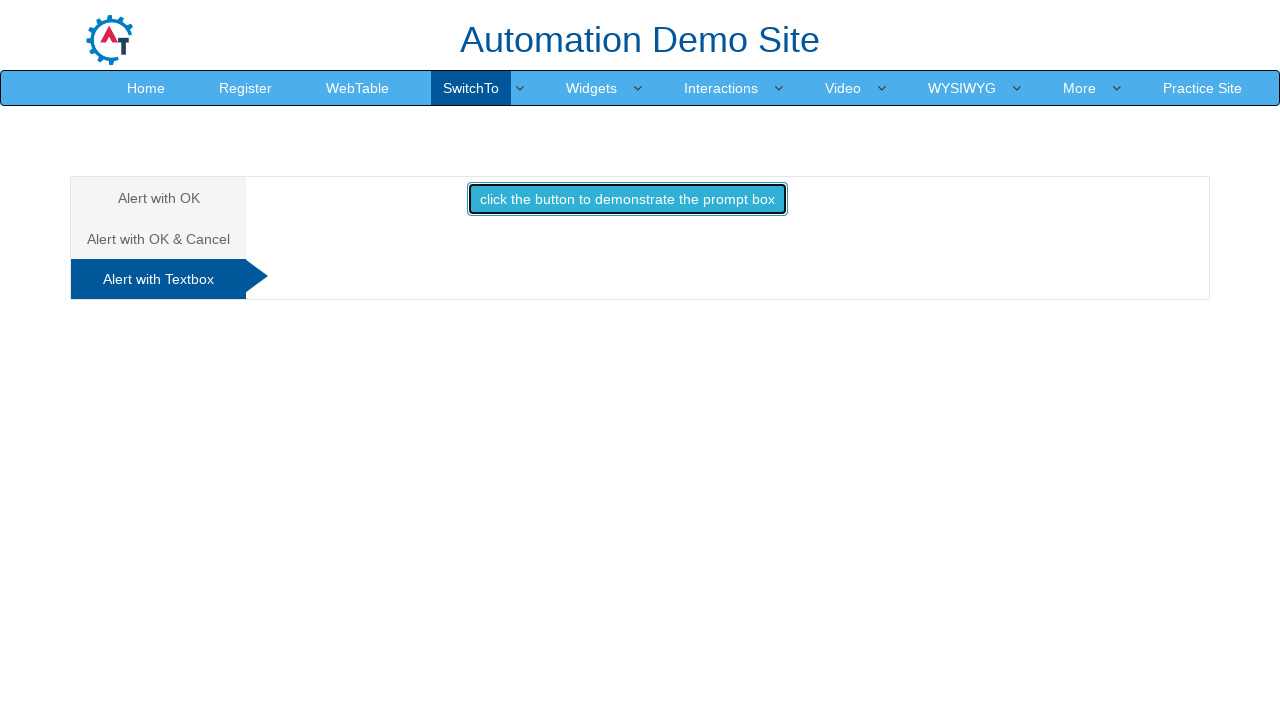

Set up dialog handler for prompt acceptance
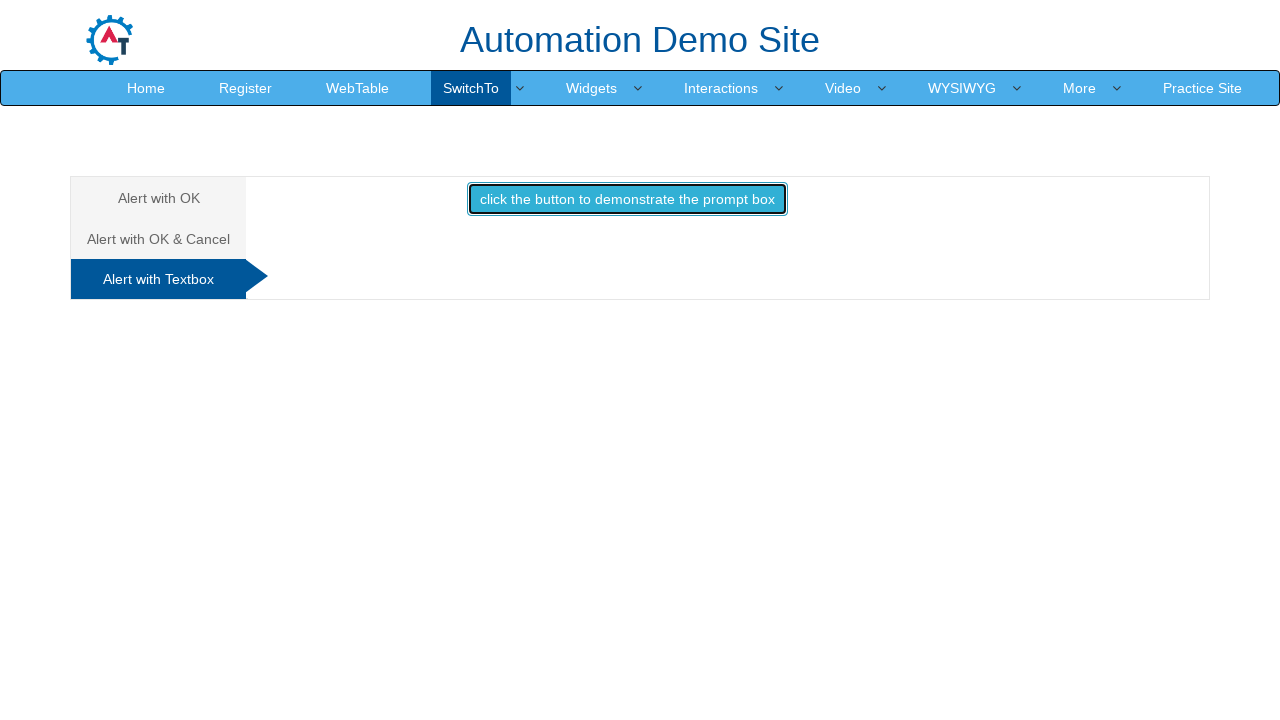

Clicked on 'Alert with Textbox' tab again to trigger prompt with handler ready at (158, 279) on xpath=//a[normalize-space()='Alert with Textbox']
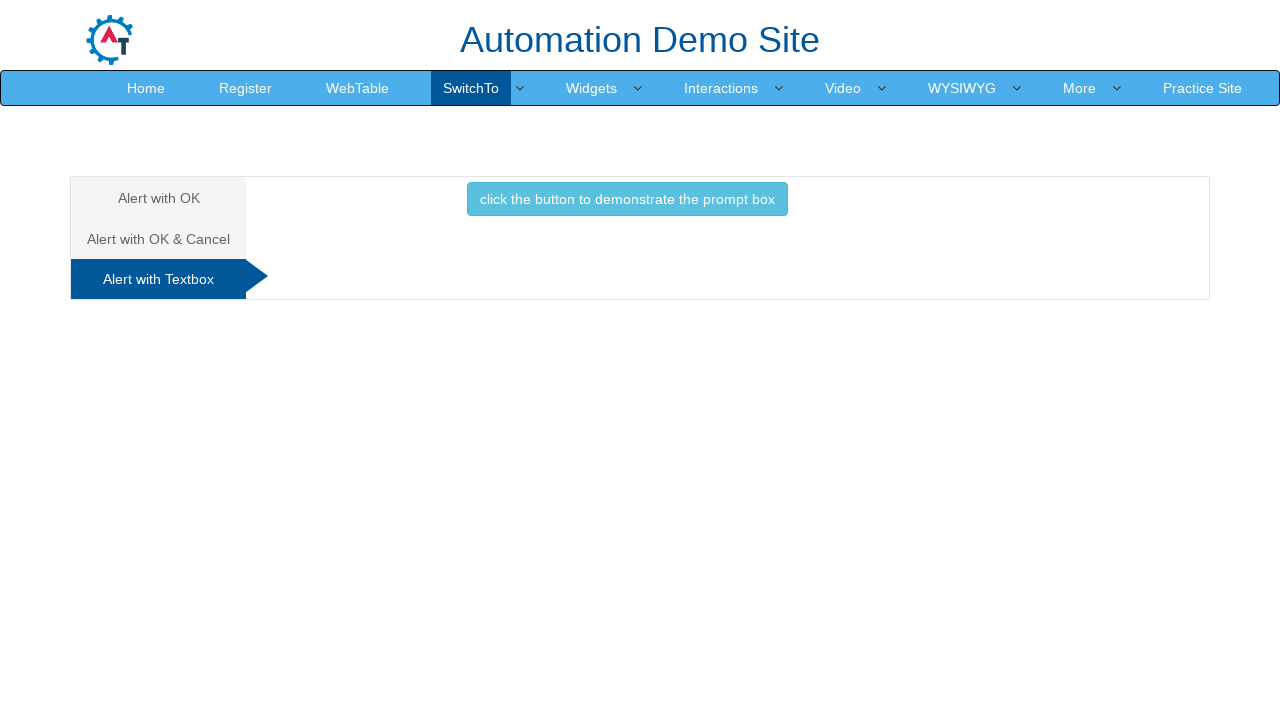

Clicked button to trigger prompt alert with dialog handler active at (627, 199) on xpath=//button[@class='btn btn-info']
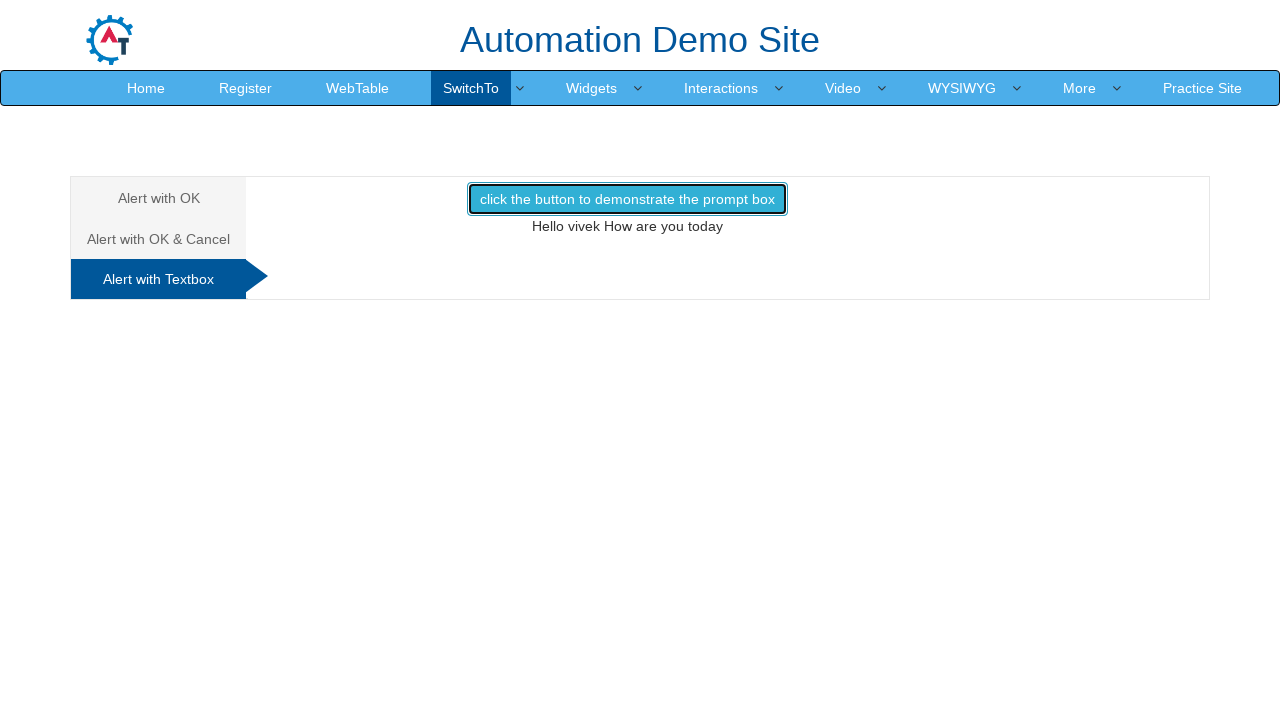

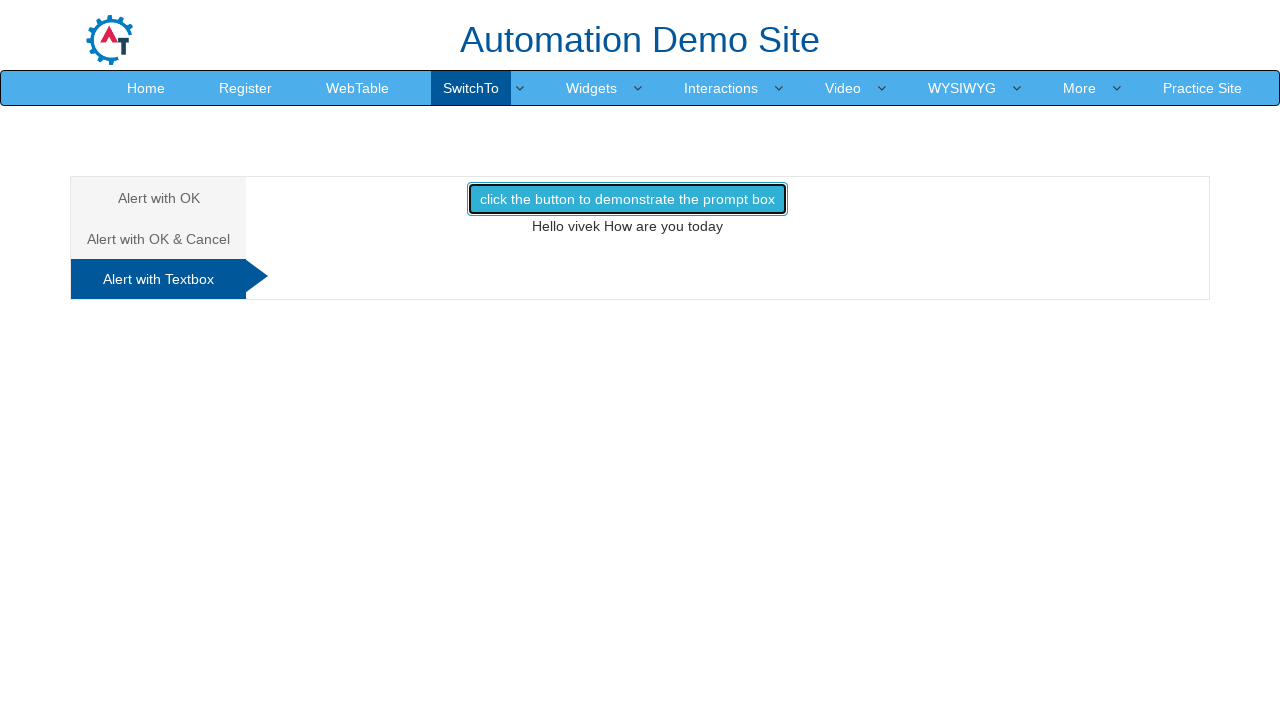